Tests selecting an option from a dropdown menu by index on a practice page

Starting URL: https://www.letskodeit.com/practice

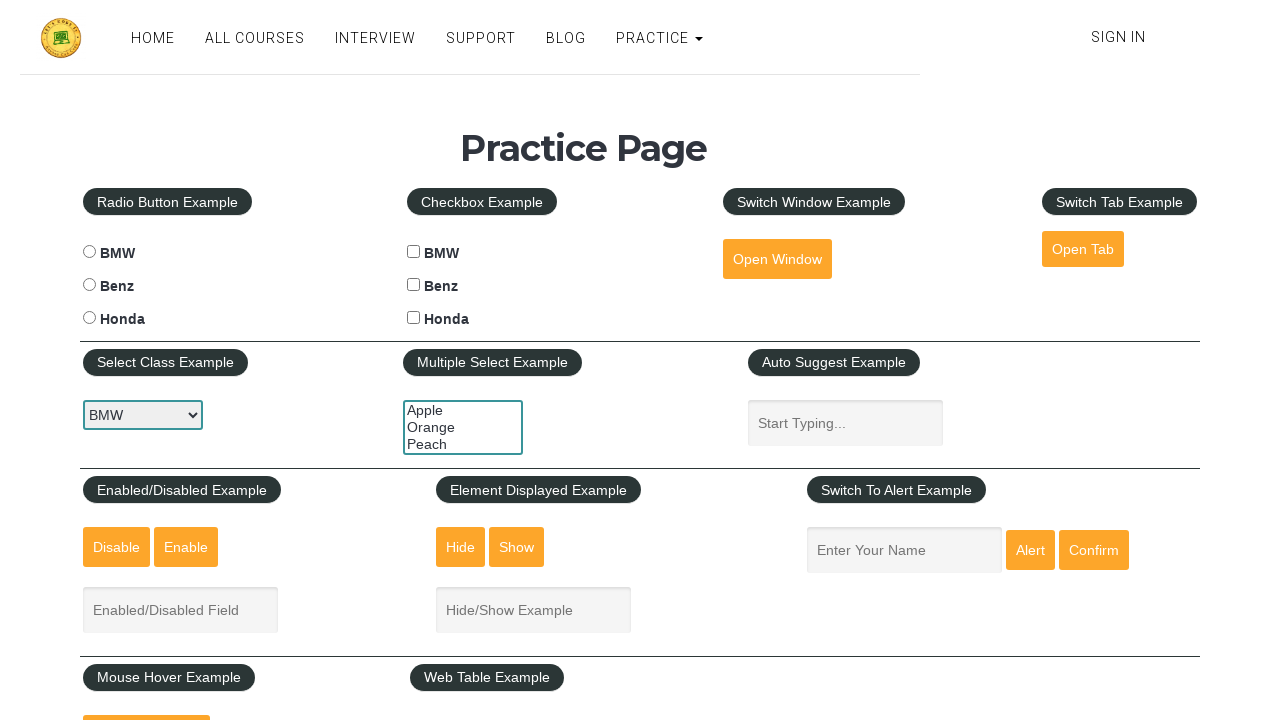

Selected option at index 1 from car dropdown menu on #carselect
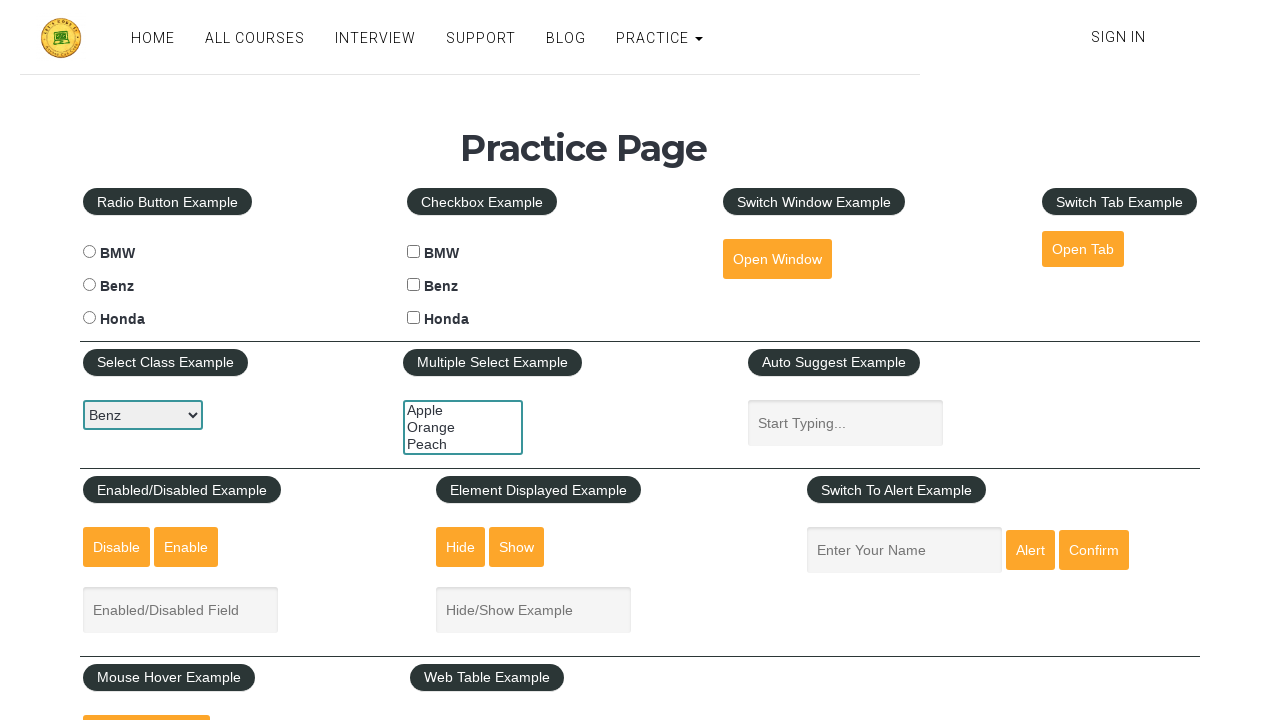

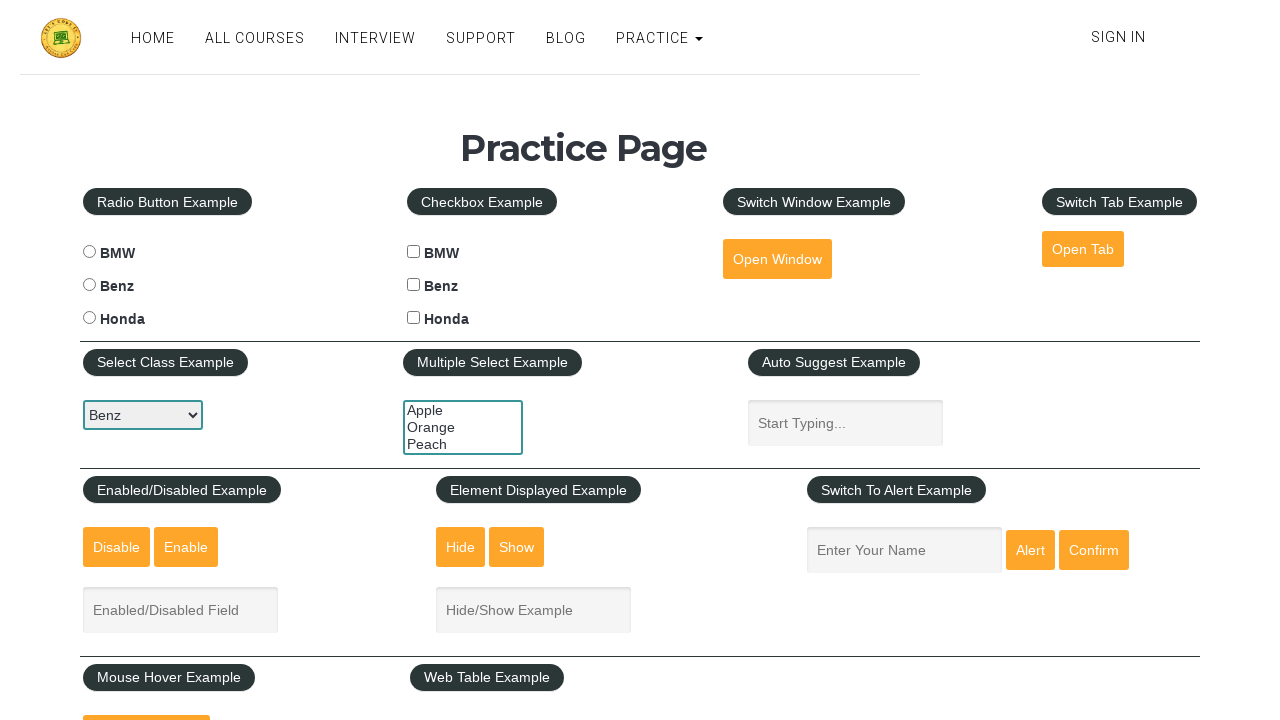